Tests navigation to H&M mobile website multiple times and verifies the page loads correctly by checking the URL and title.

Starting URL: https://m.hm.com

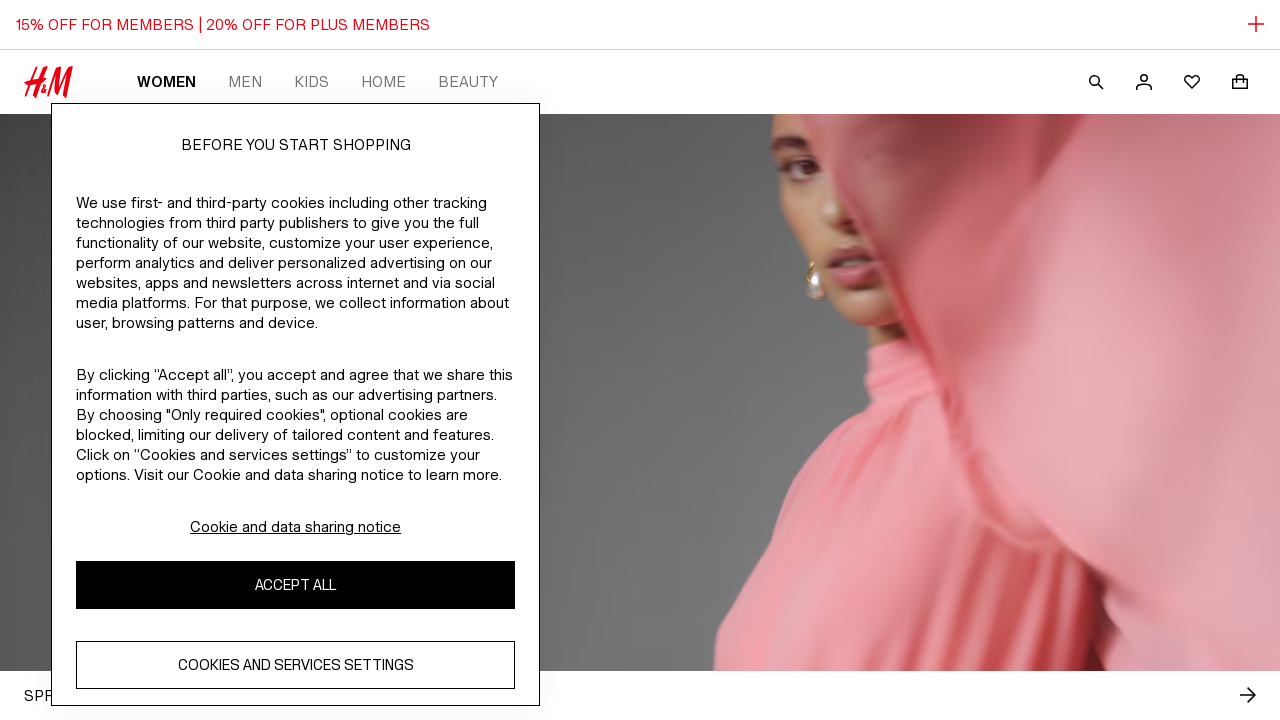

Page loaded and domcontentloaded event fired
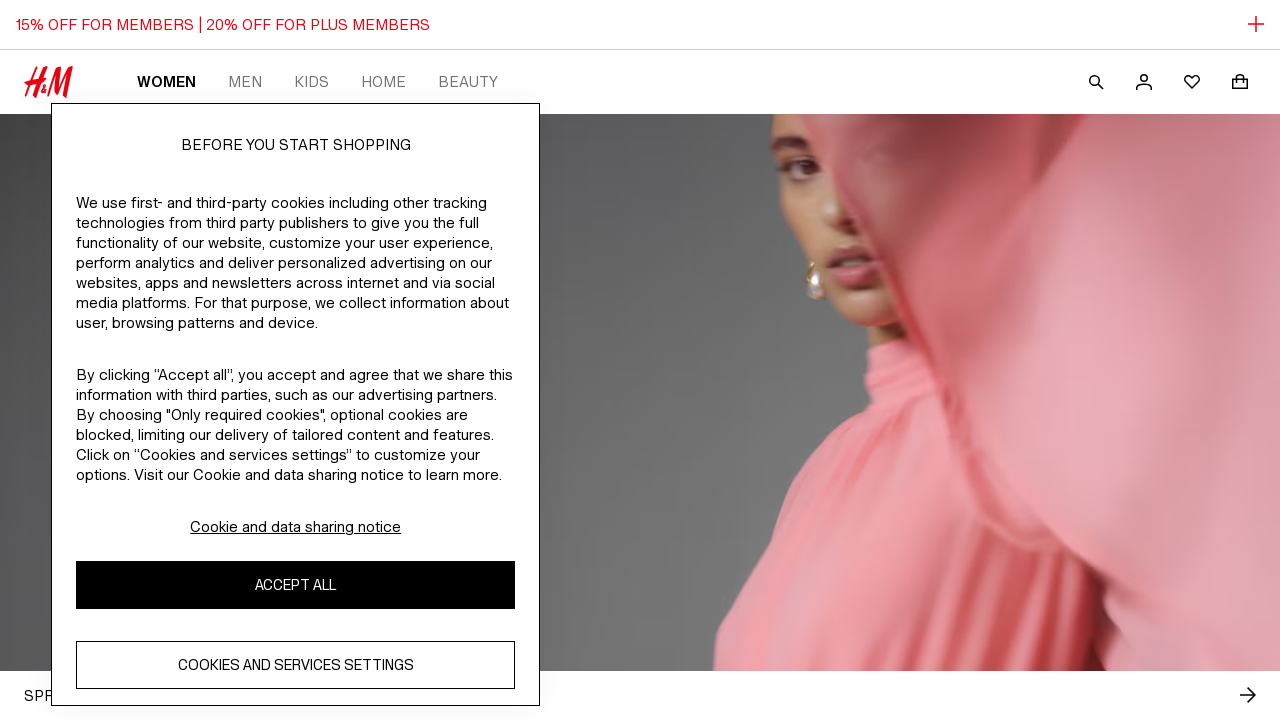

Retrieved current URL: https://www2.hm.com/en_us/index.html
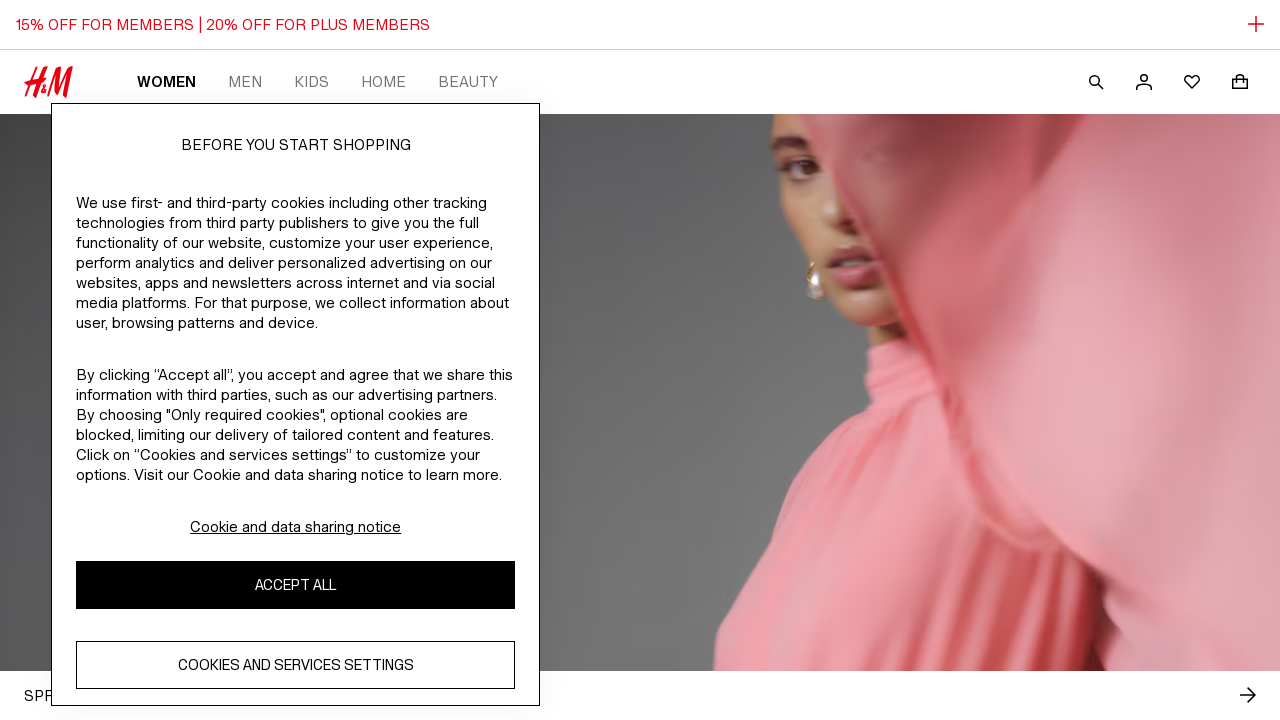

Retrieved page title: H&M | Online Fashion, Homeware & Kids Clothes | H&M US
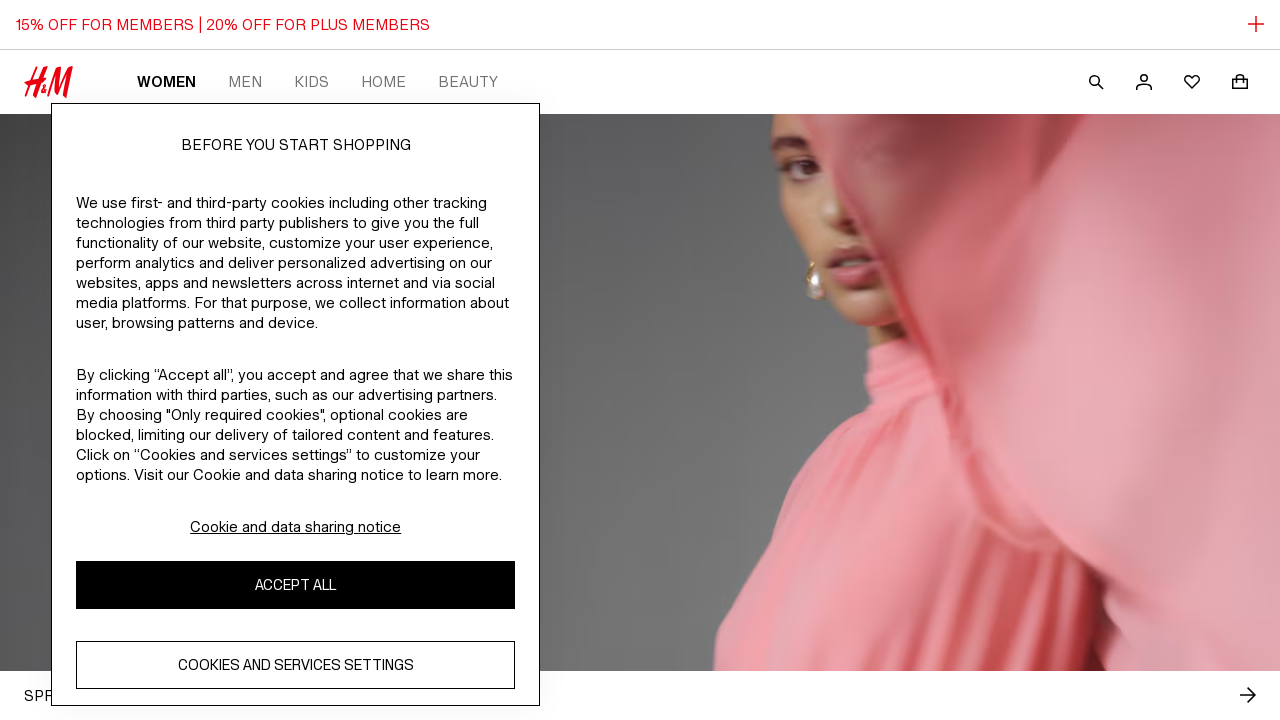

Navigated to H&M mobile website (https://m.hm.com)
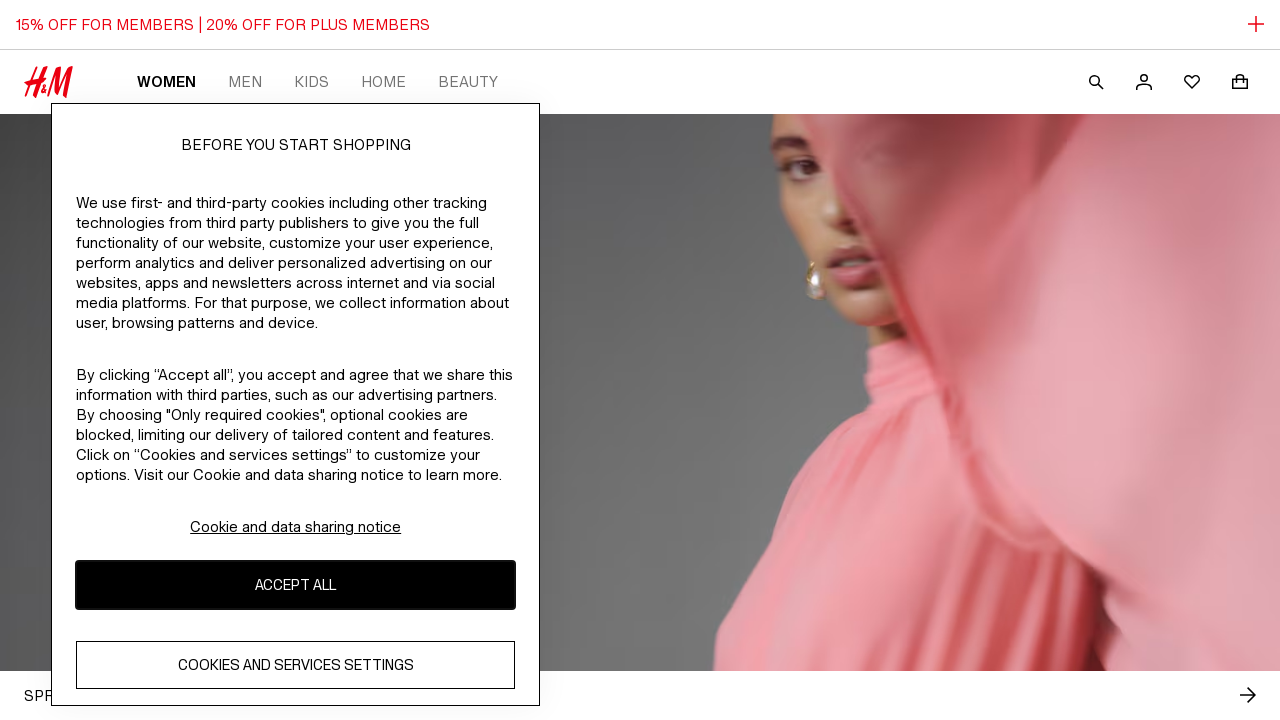

Page loaded and domcontentloaded event fired
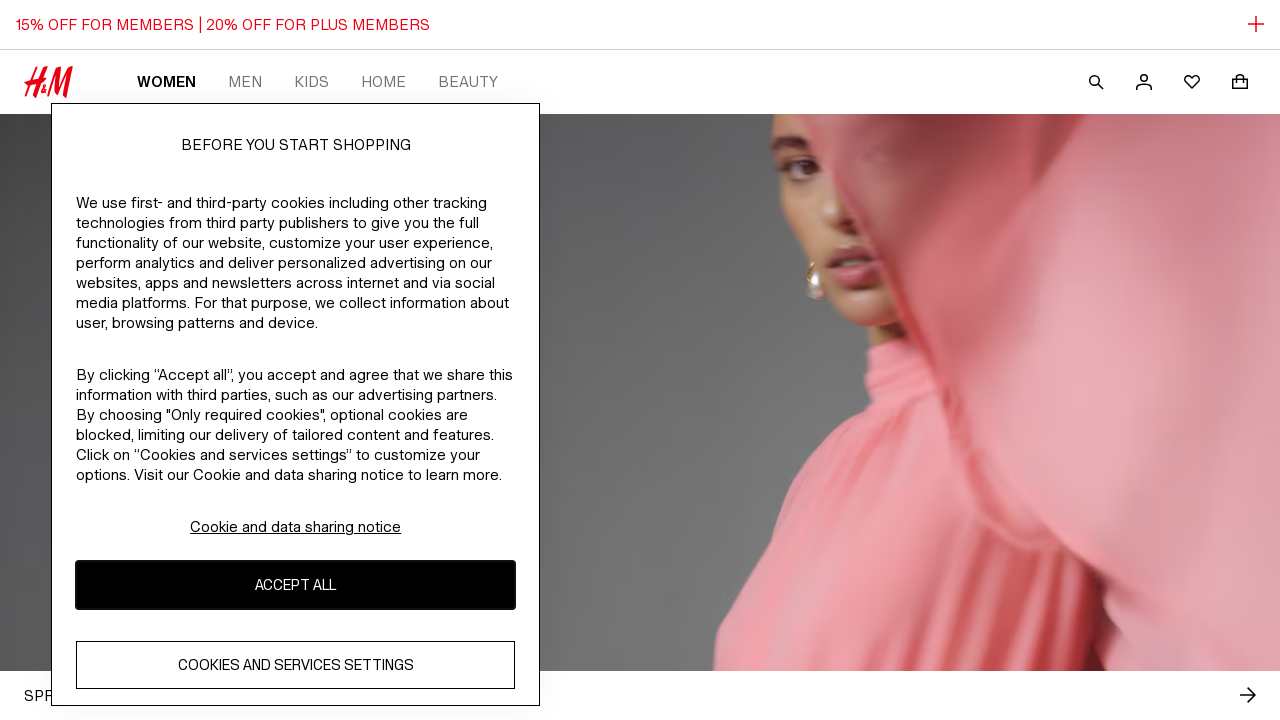

Retrieved current URL: https://www2.hm.com/en_us/index.html
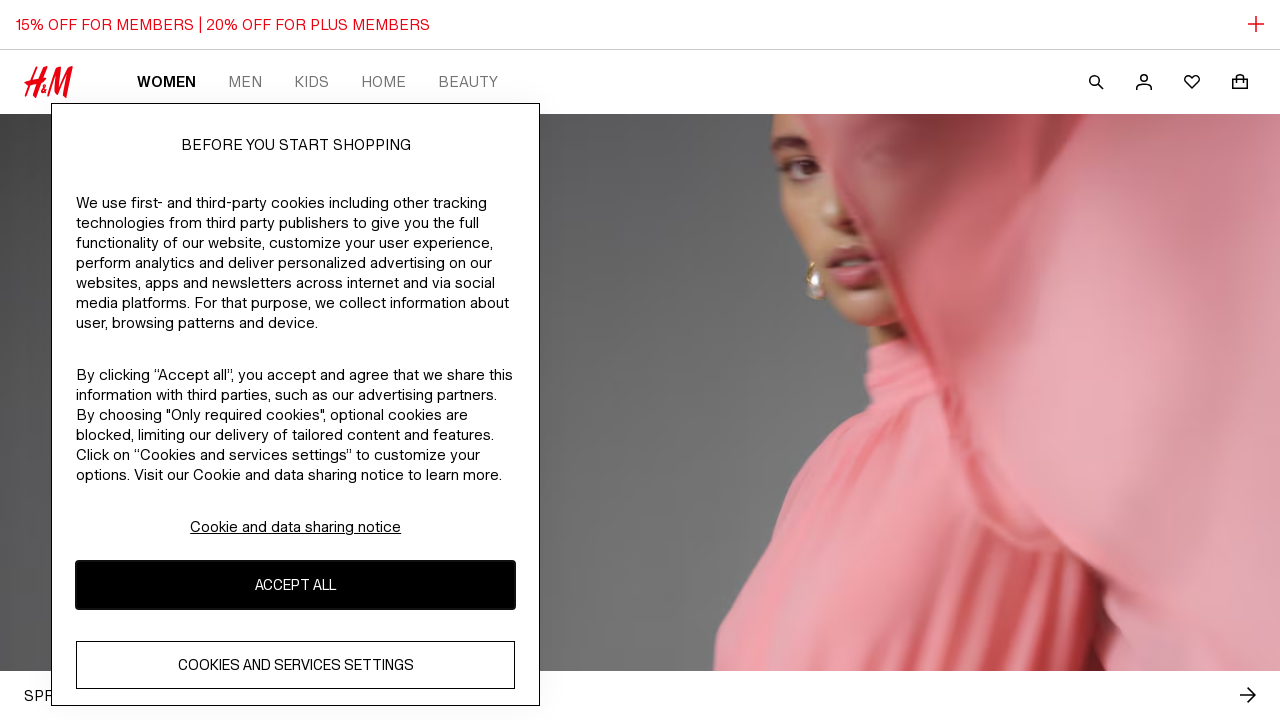

Retrieved page title: H&M | Online Fashion, Homeware & Kids Clothes | H&M US
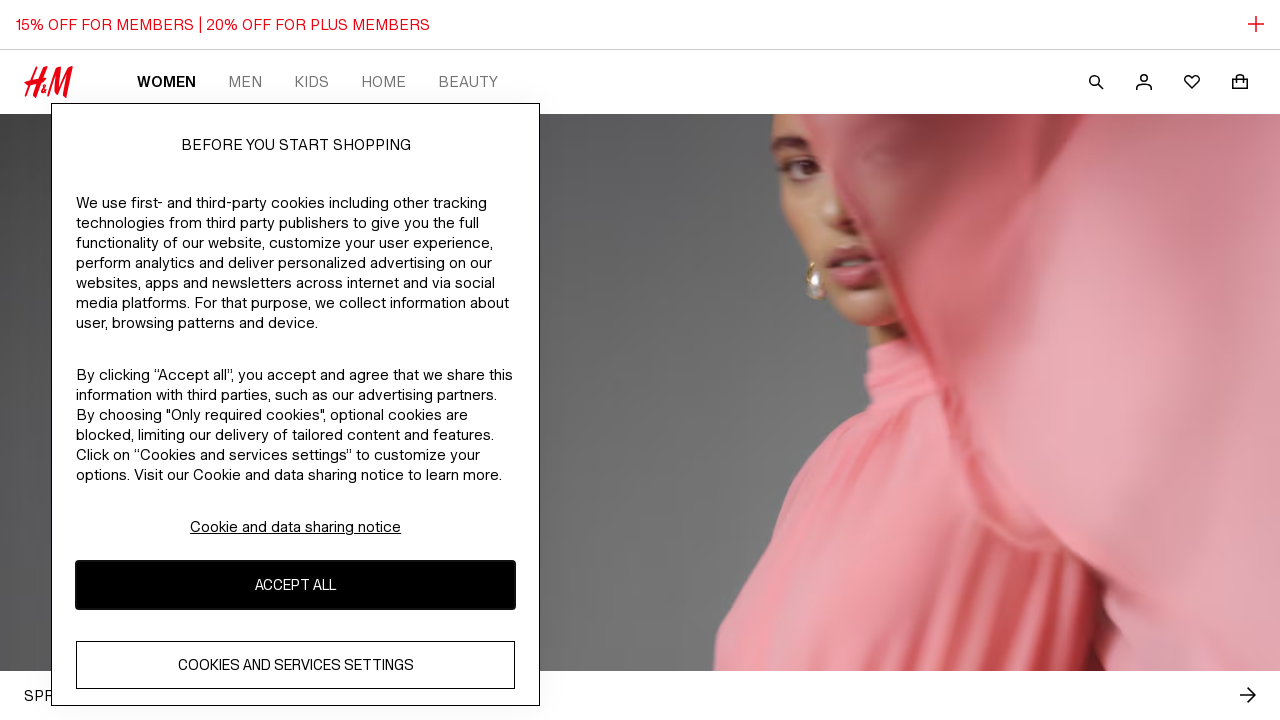

Navigated to H&M mobile website (https://m.hm.com)
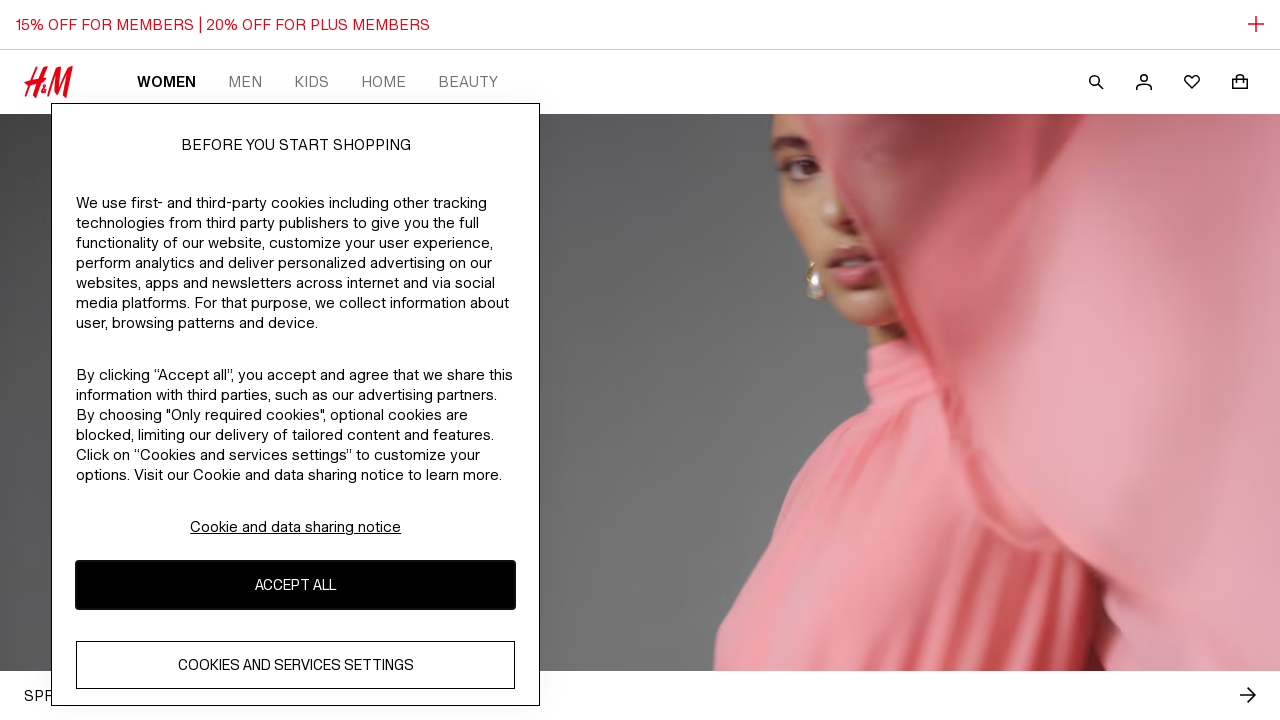

Page loaded and domcontentloaded event fired
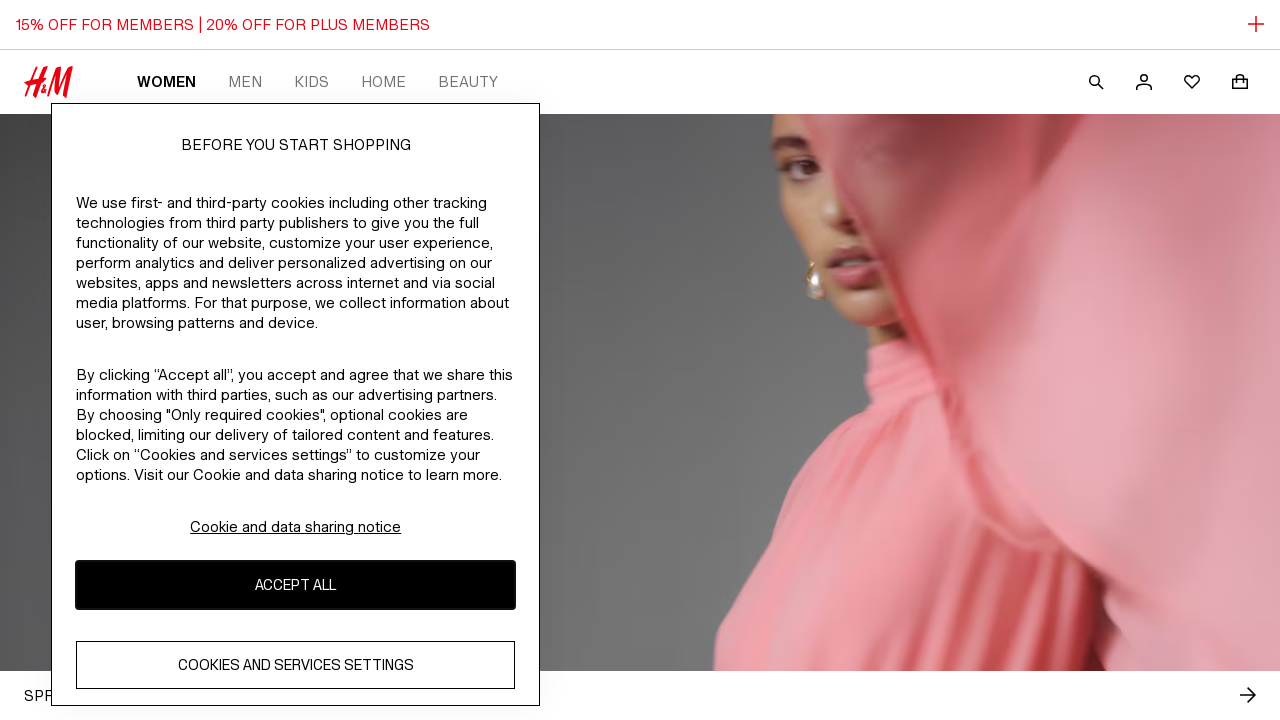

Retrieved current URL: https://www2.hm.com/en_us/index.html
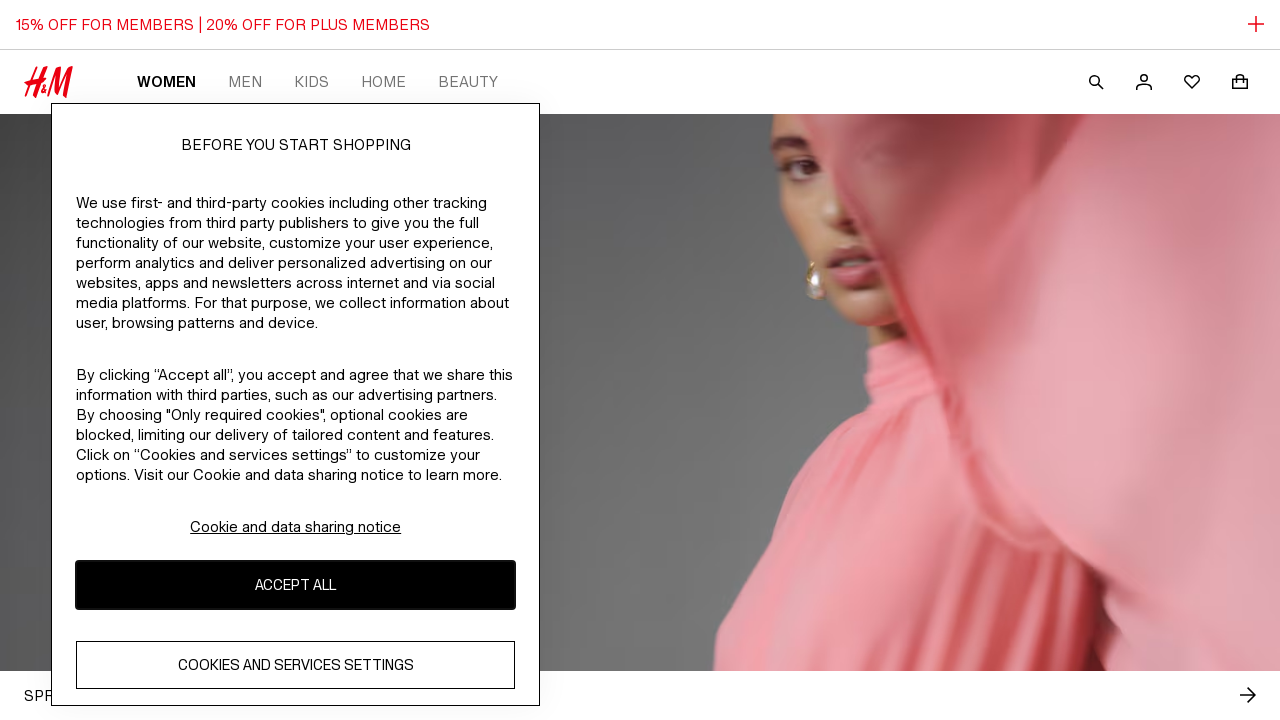

Retrieved page title: H&M | Online Fashion, Homeware & Kids Clothes | H&M US
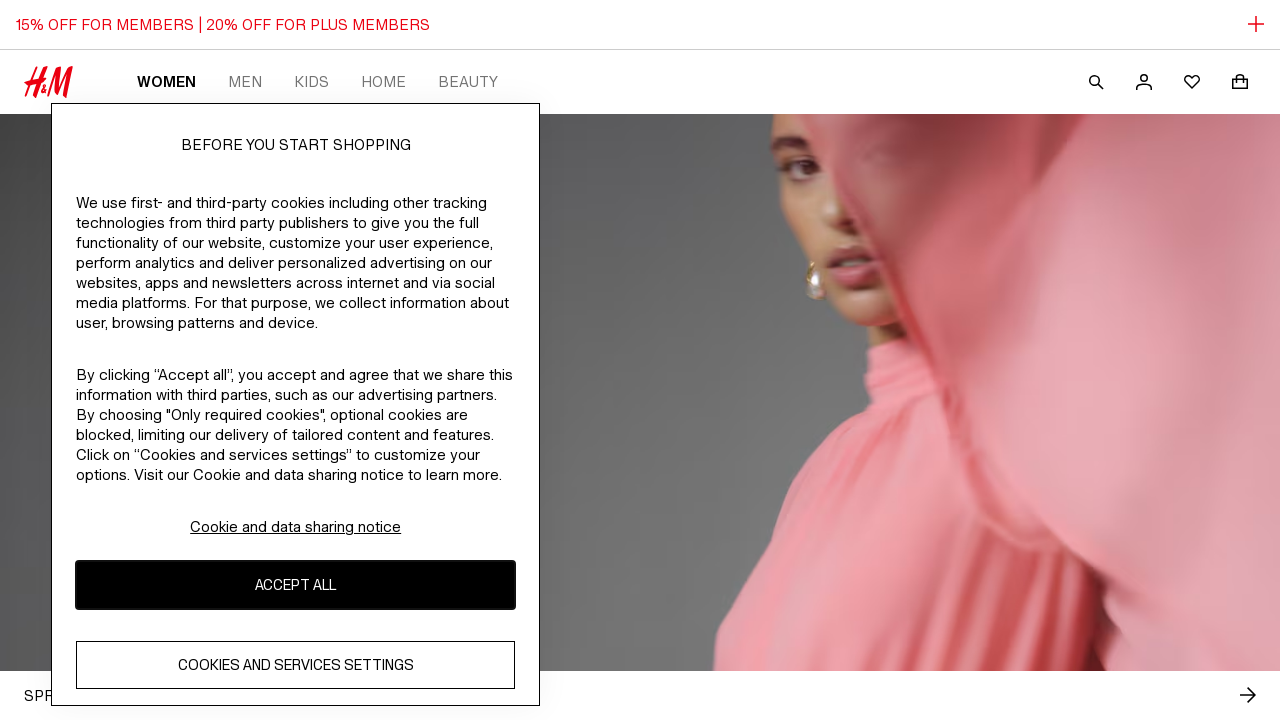

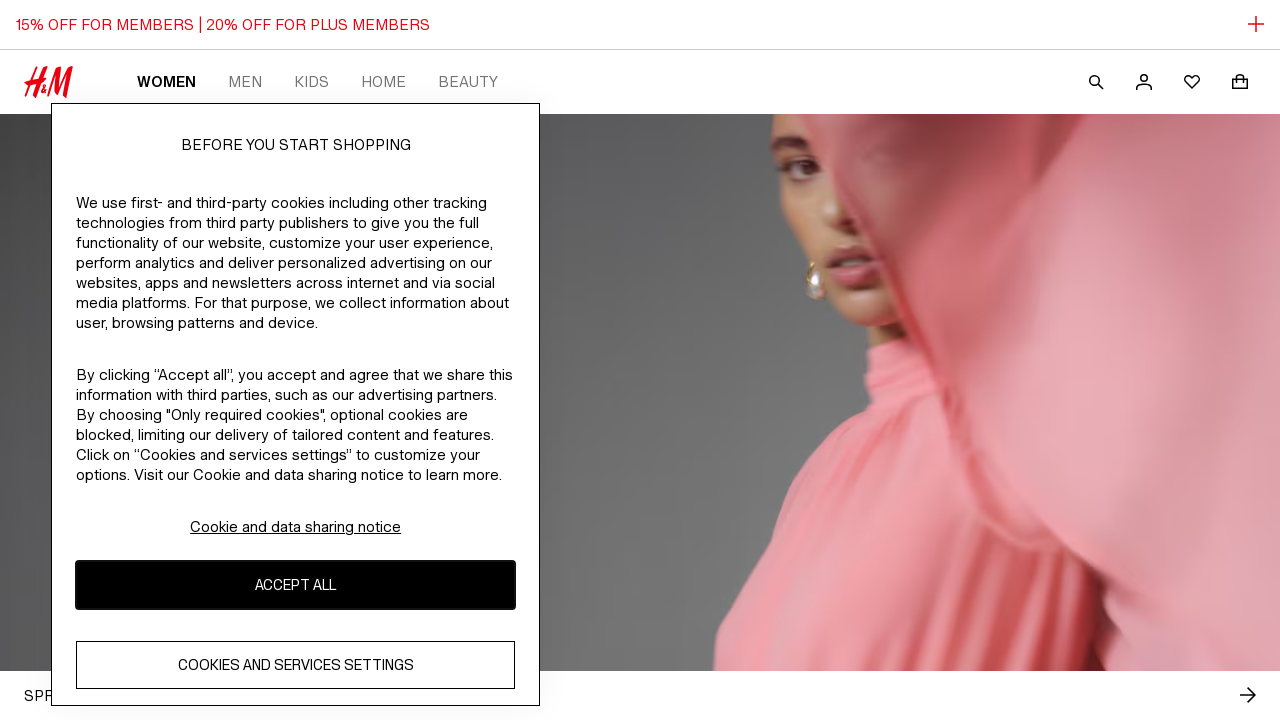